Tests drag-and-drop functionality by dragging an element from a source position and dropping it onto a target droppable area.

Starting URL: https://crossbrowsertesting.github.io/drag-and-drop

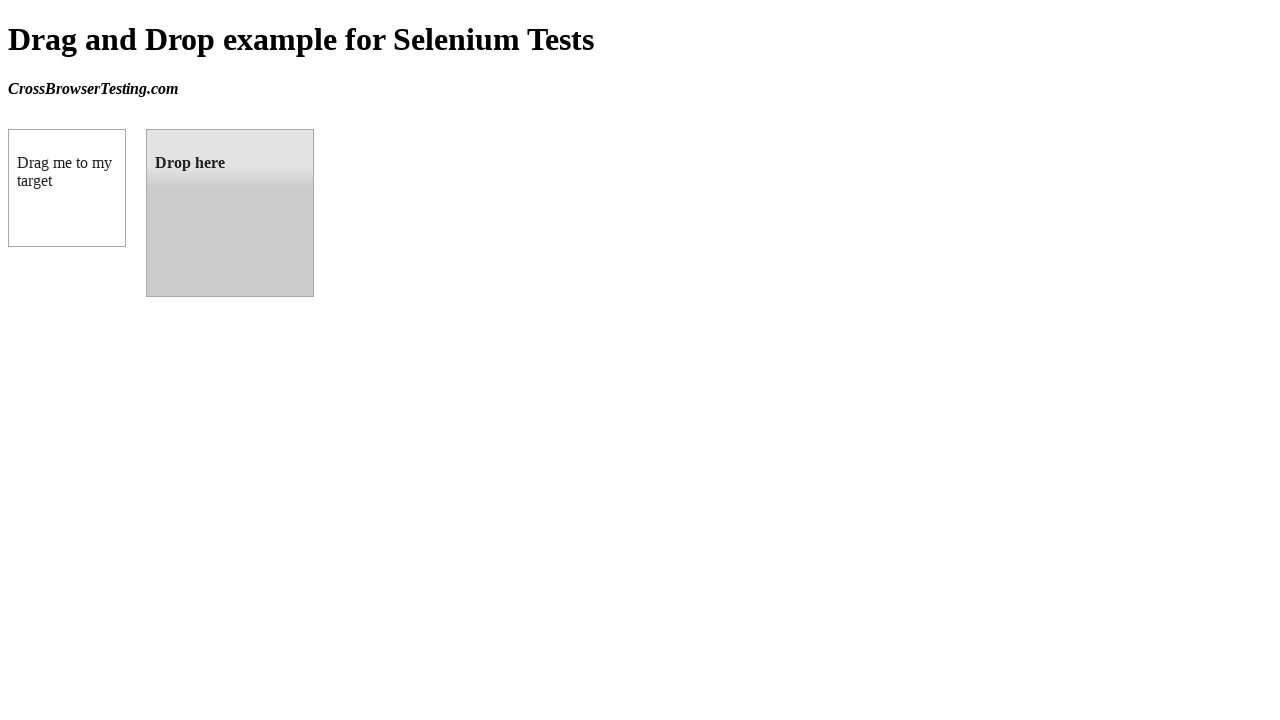

Waited for draggable element to be visible
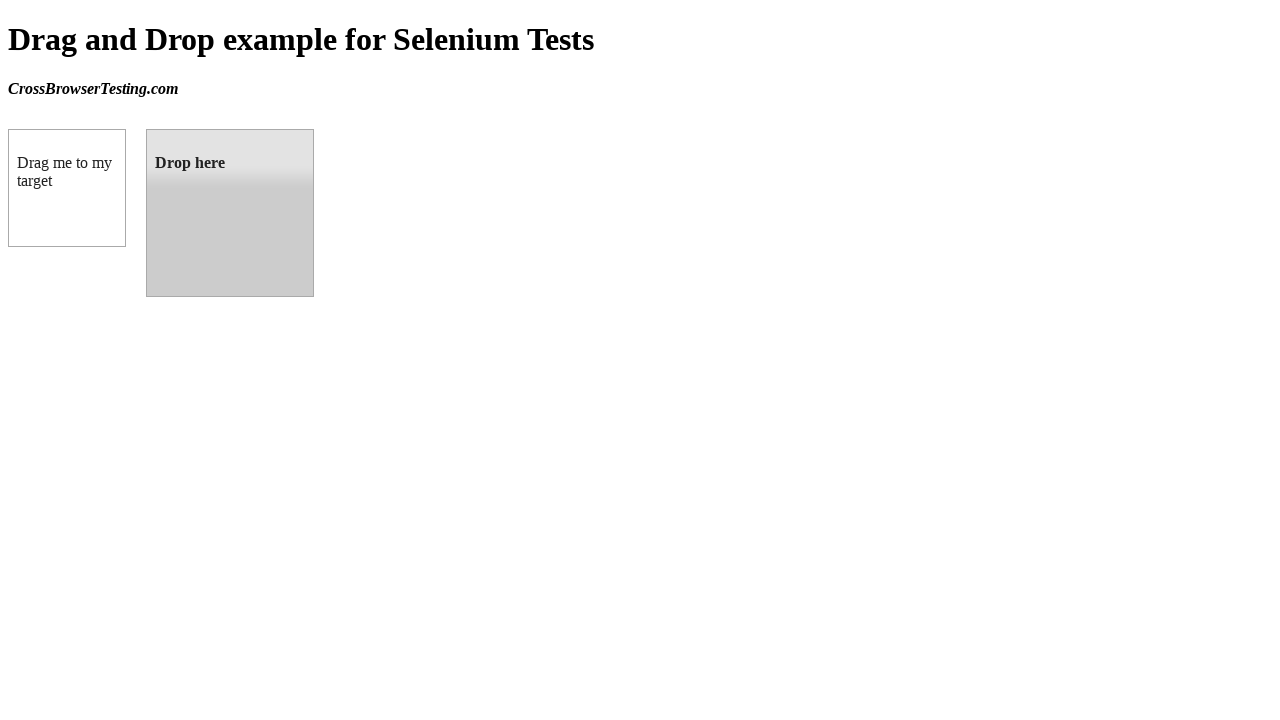

Waited for droppable element to be visible
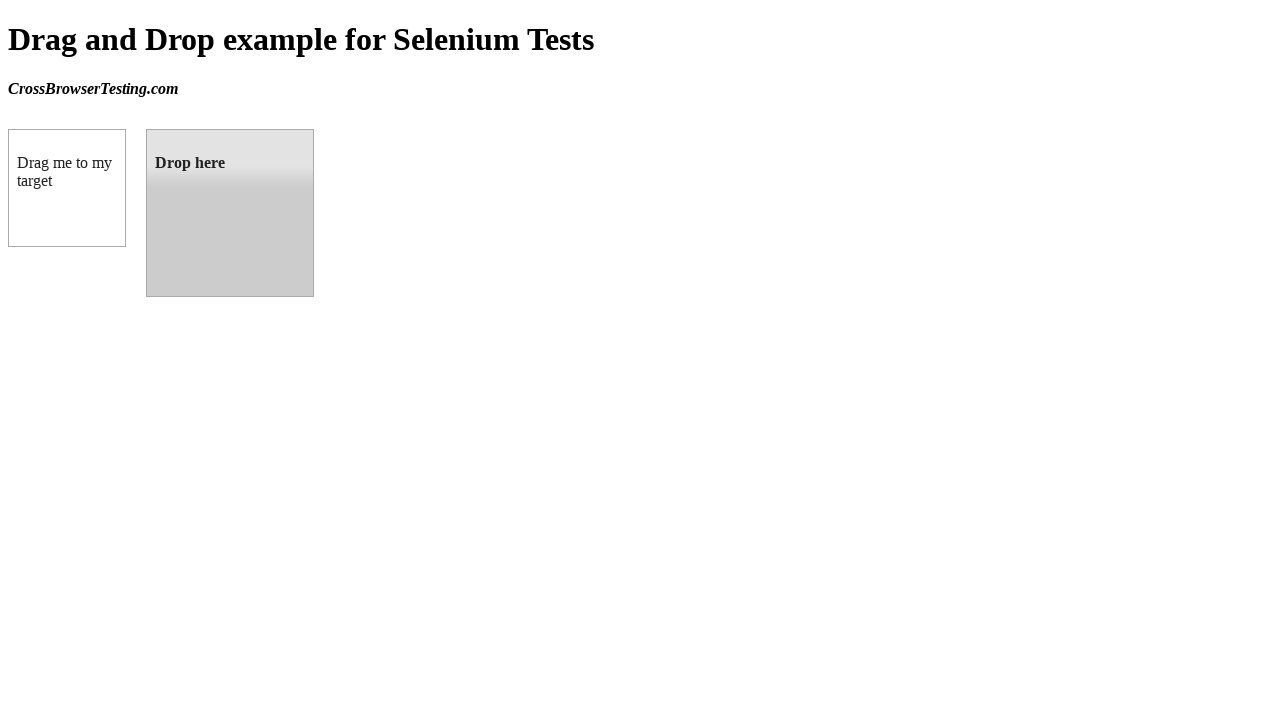

Located draggable element
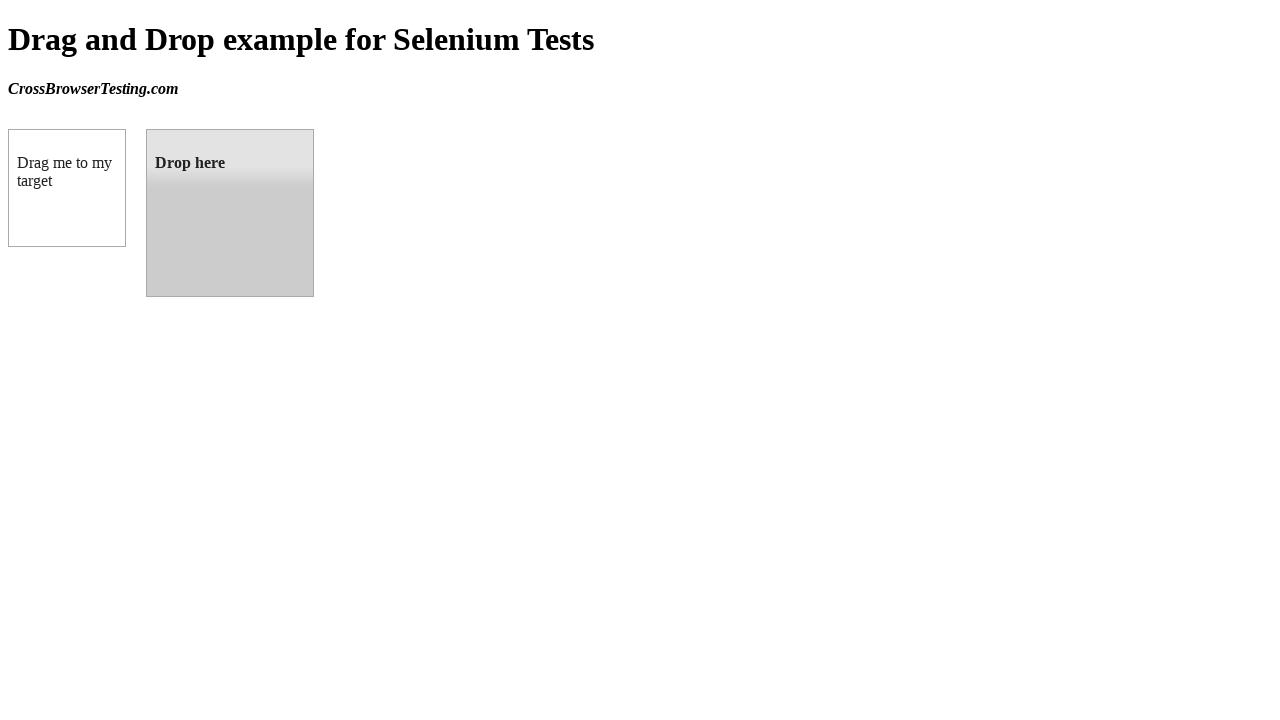

Located droppable element
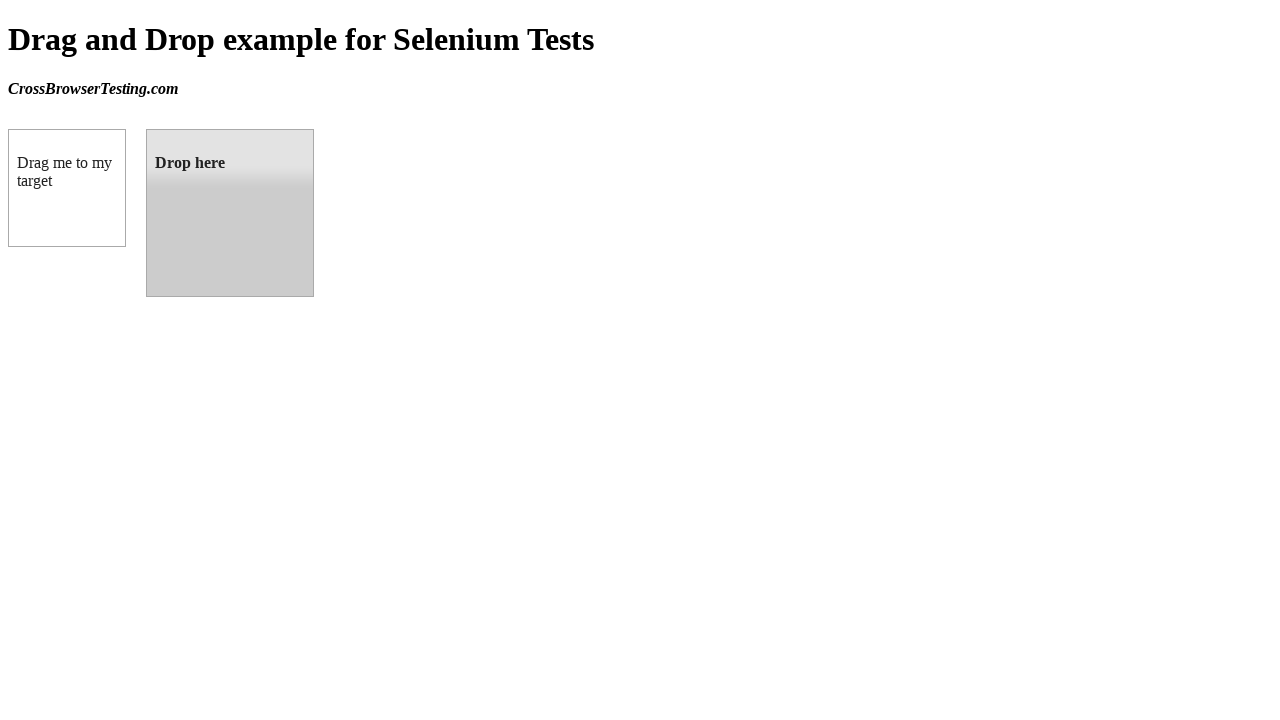

Dragged draggable element onto droppable area at (230, 213)
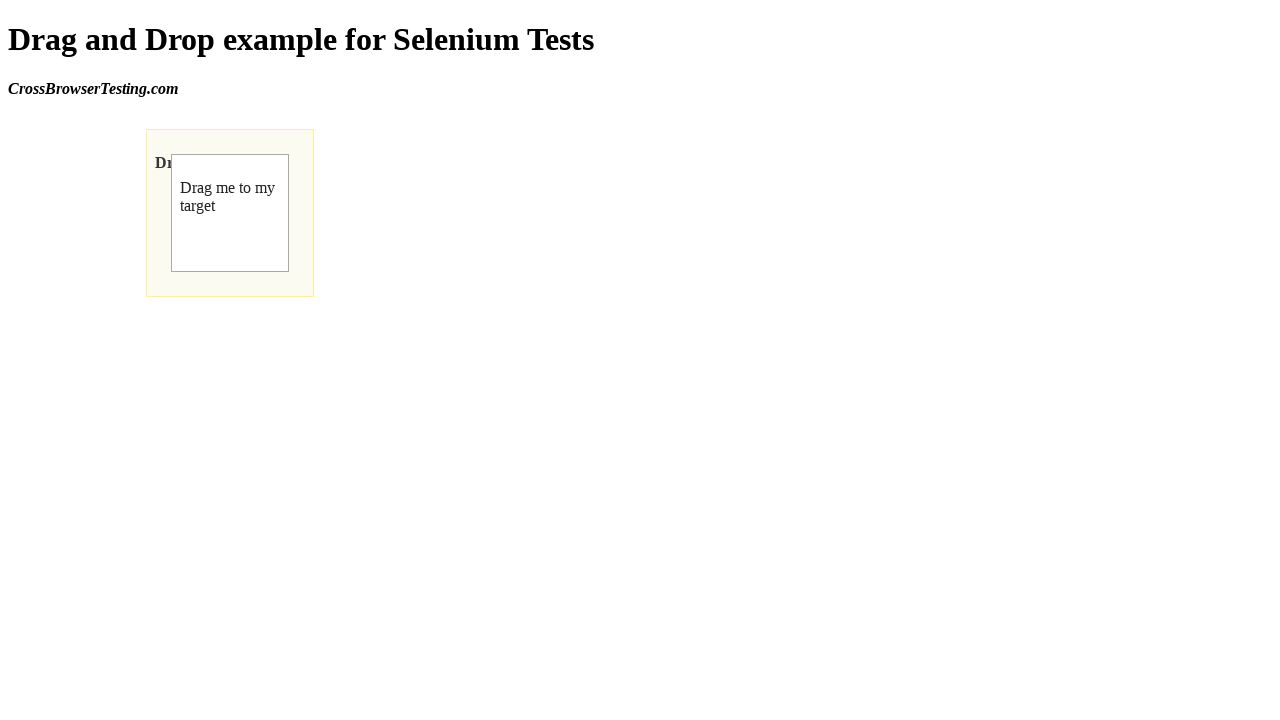

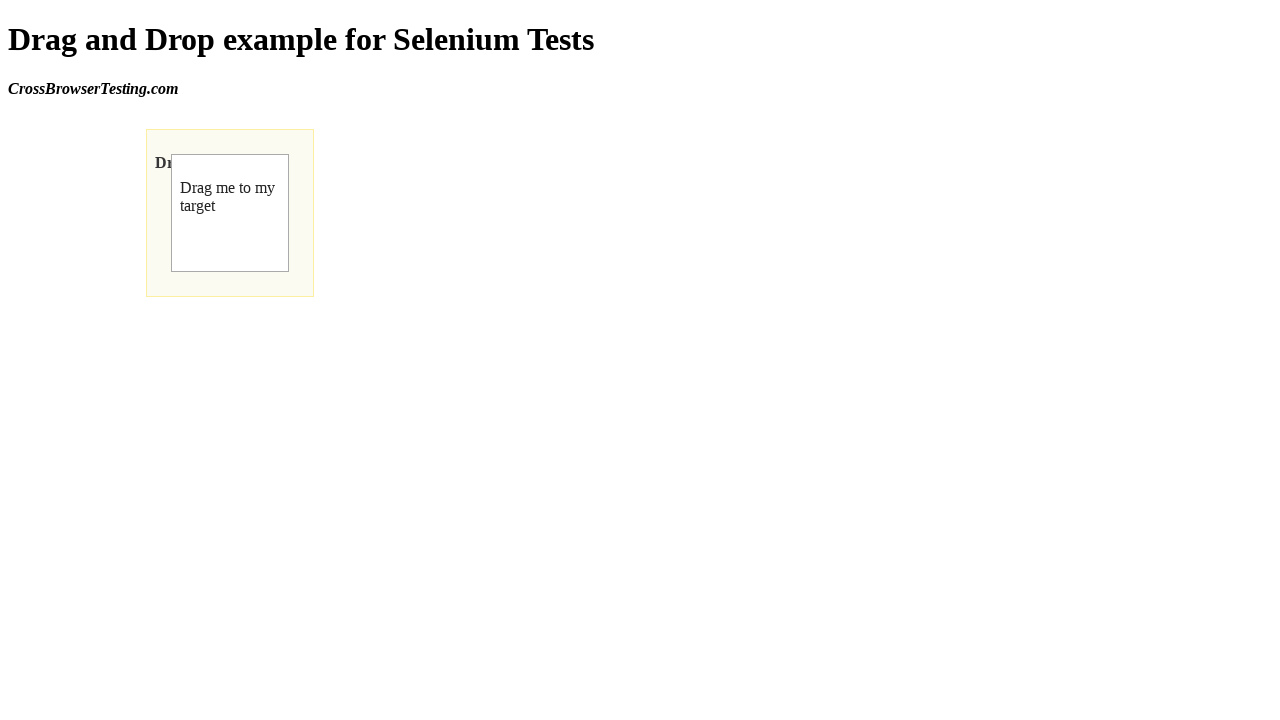